Tests right-click context menu functionality by performing a right-click on an element and verifying the context menu appears with a copy option

Starting URL: http://swisnl.github.io/jQuery-contextMenu/demo.html

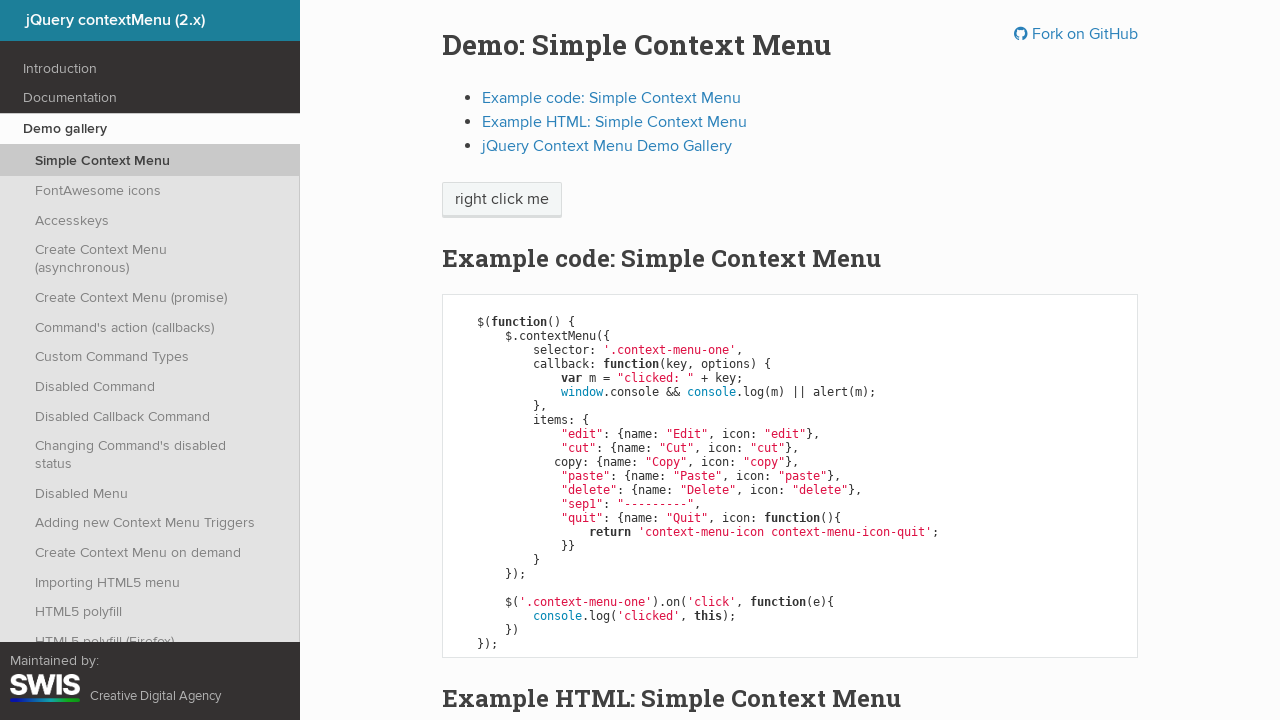

Located the right-click target element
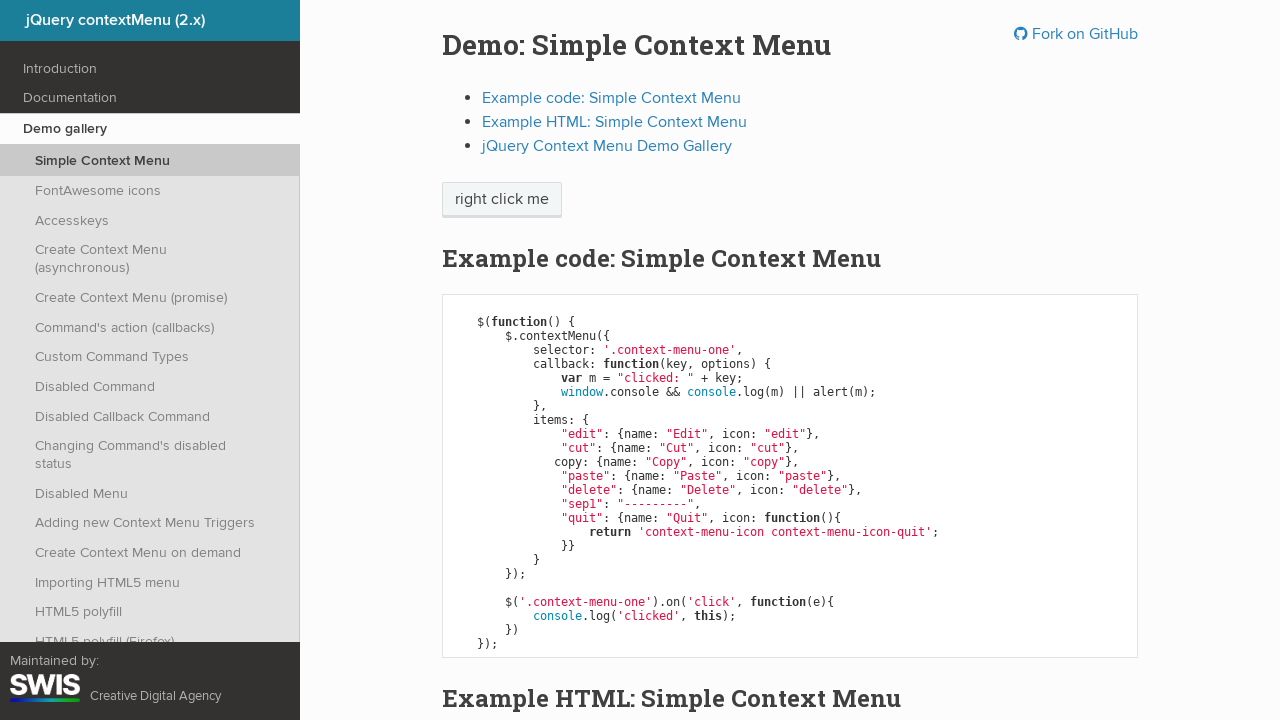

Performed right-click on the element at (502, 200) on xpath=//span[contains(text(), 'right click me')]
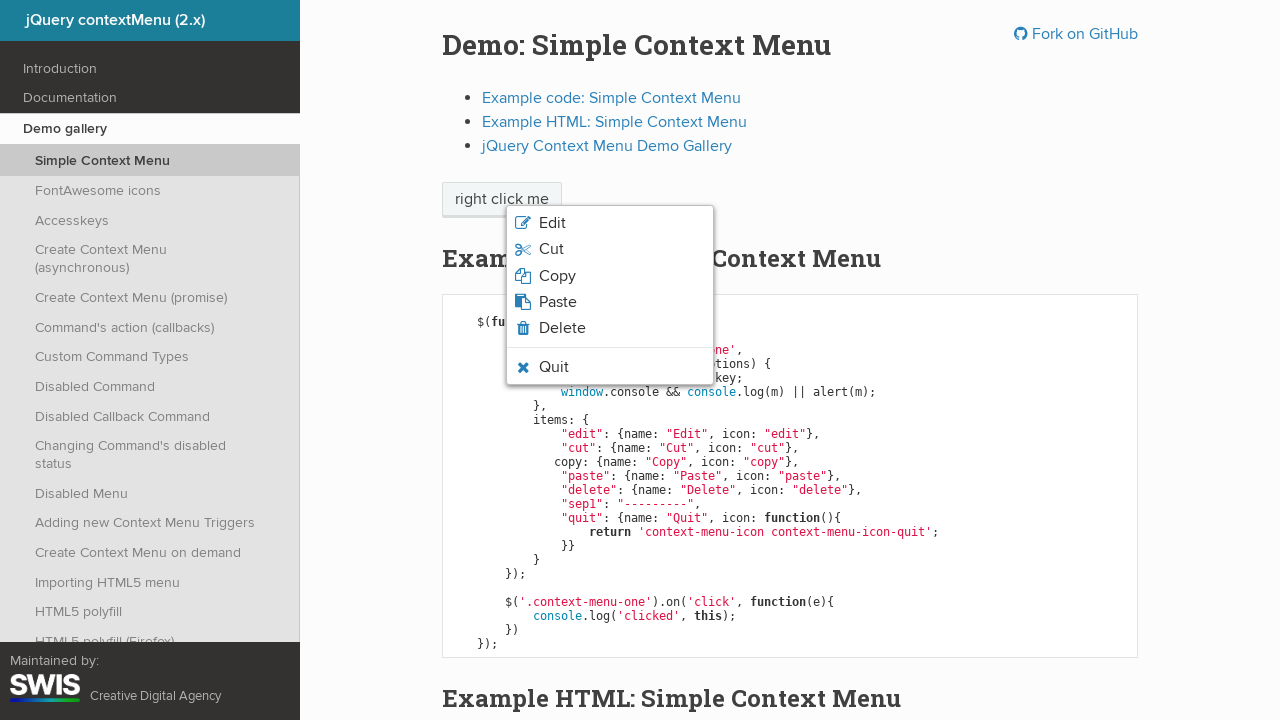

Context menu appeared with copy option visible
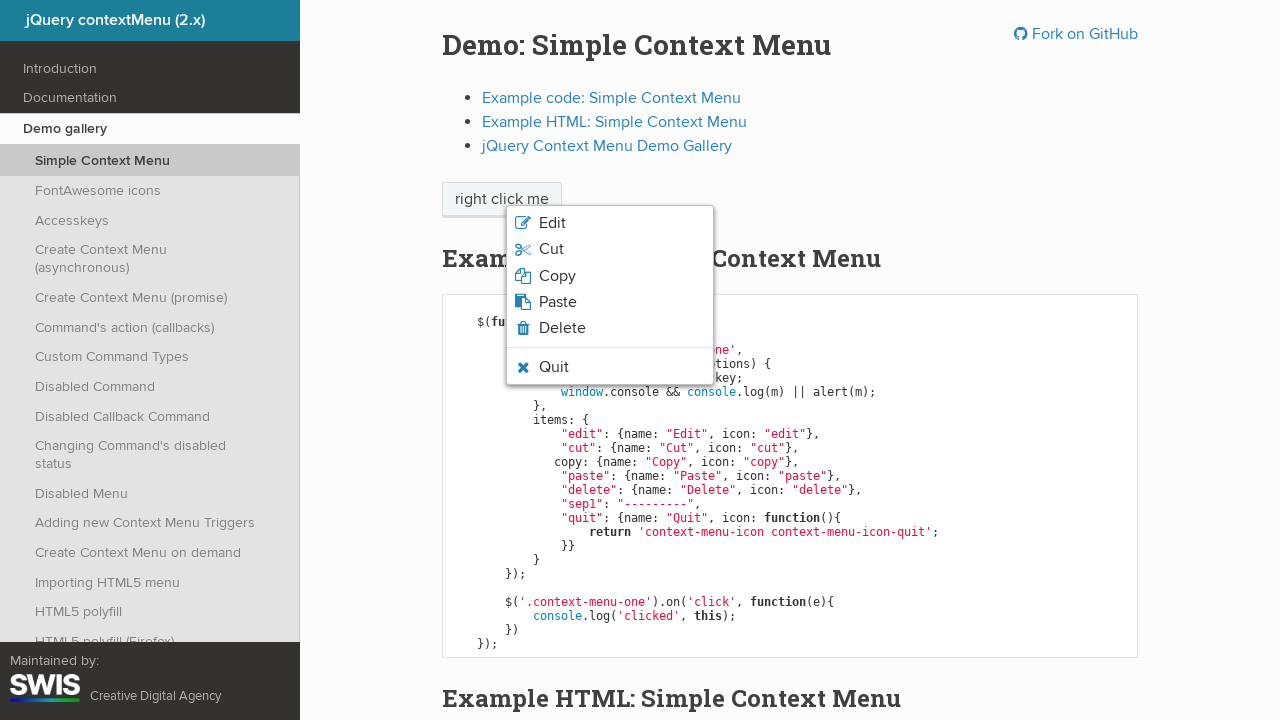

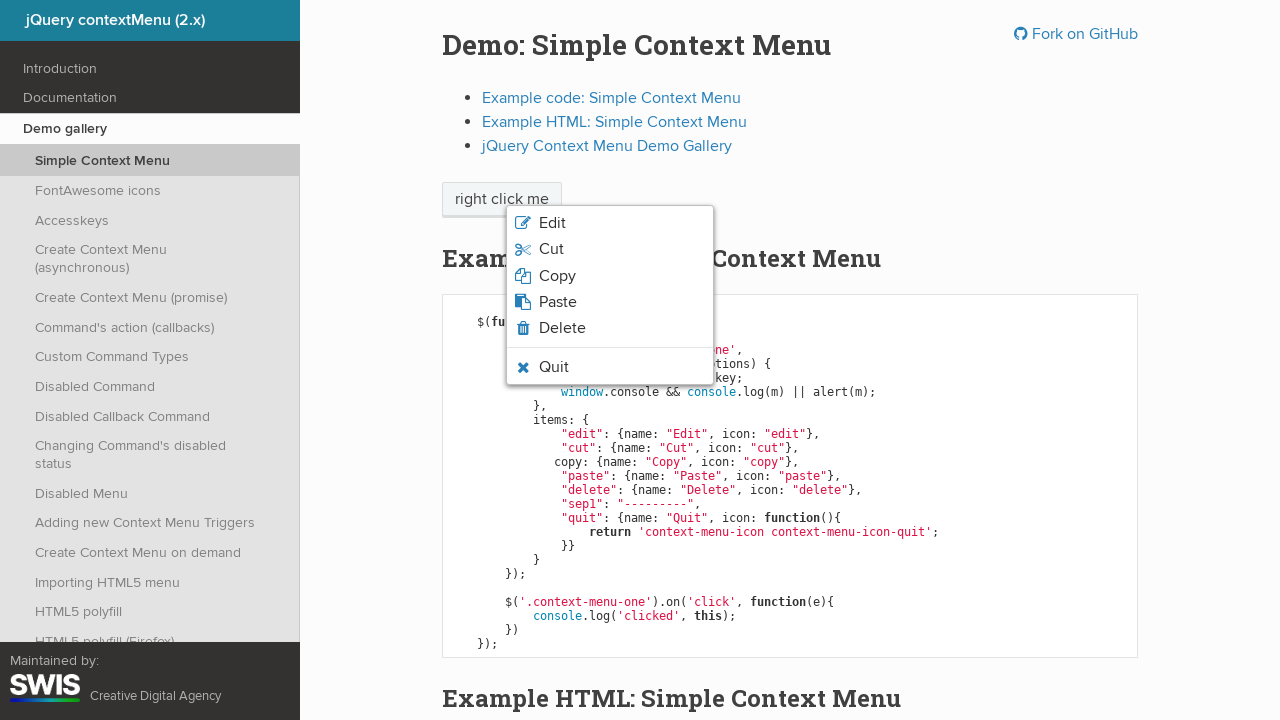